Tests a slow calculator web application by setting a delay value, performing a calculation (7 + 8), and verifying the result equals 15.

Starting URL: https://bonigarcia.dev/selenium-webdriver-java/slow-calculator.html

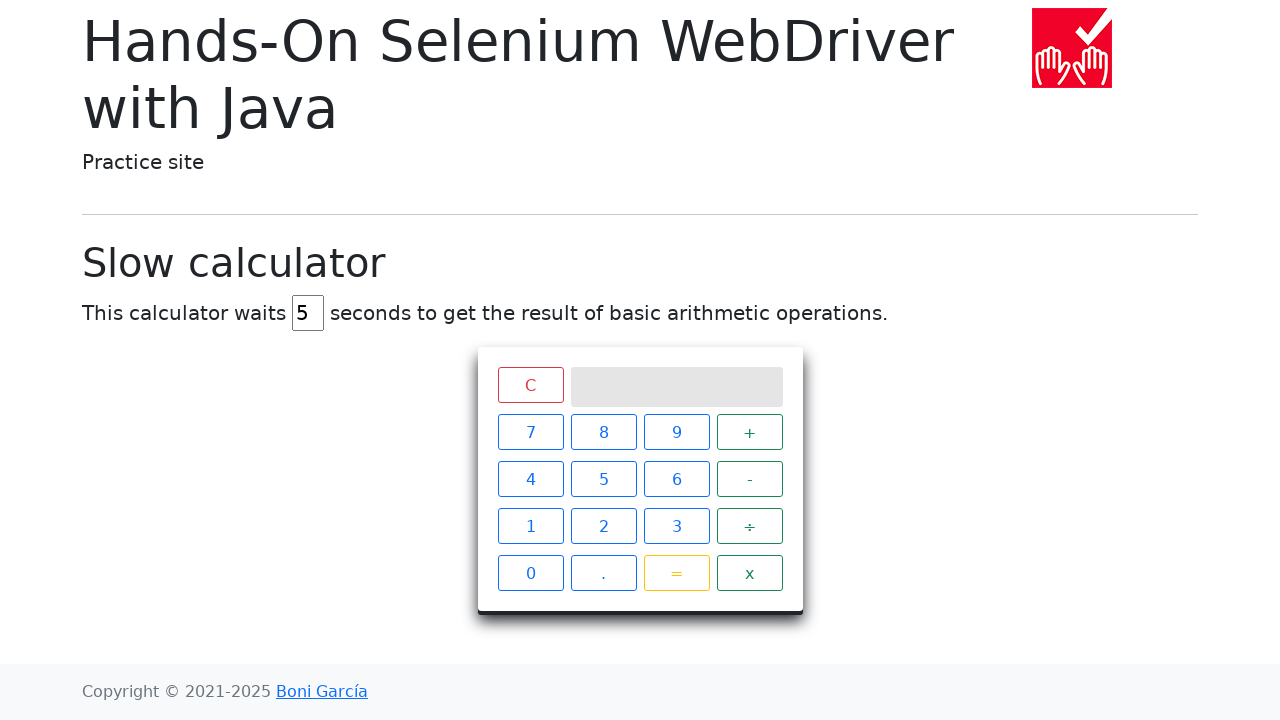

Navigated to slow calculator application
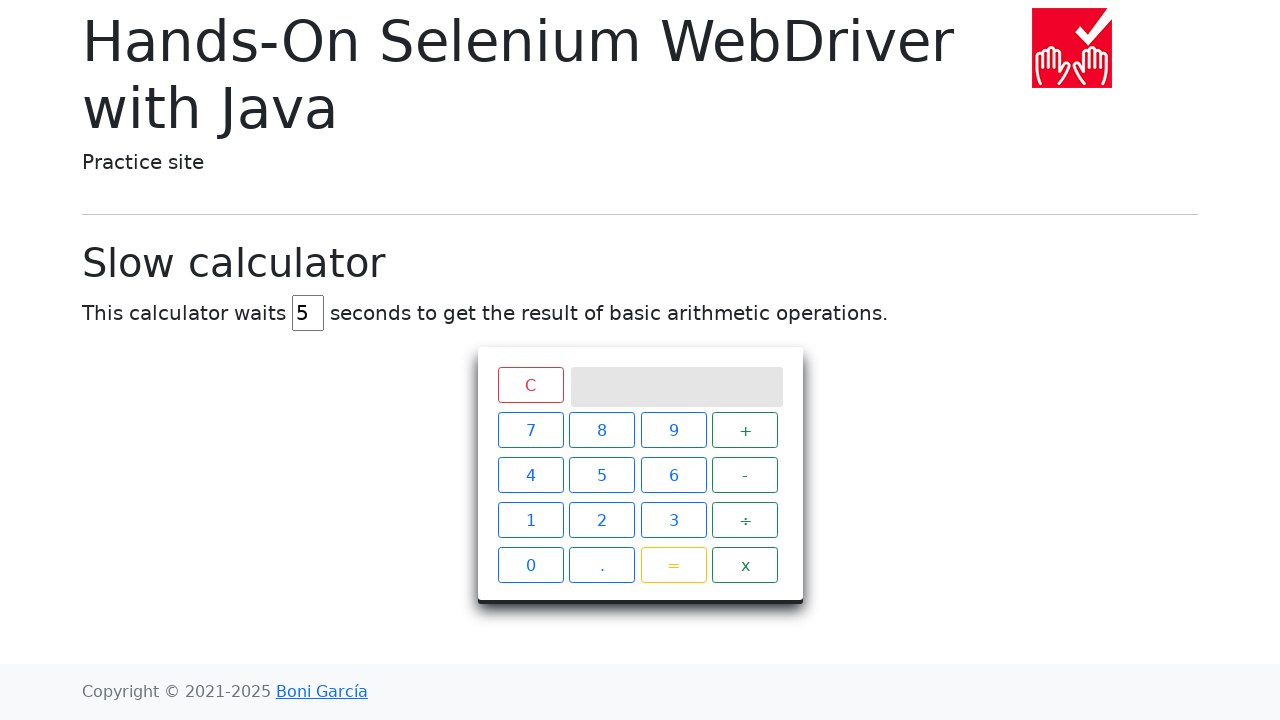

Cleared delay input field on #delay
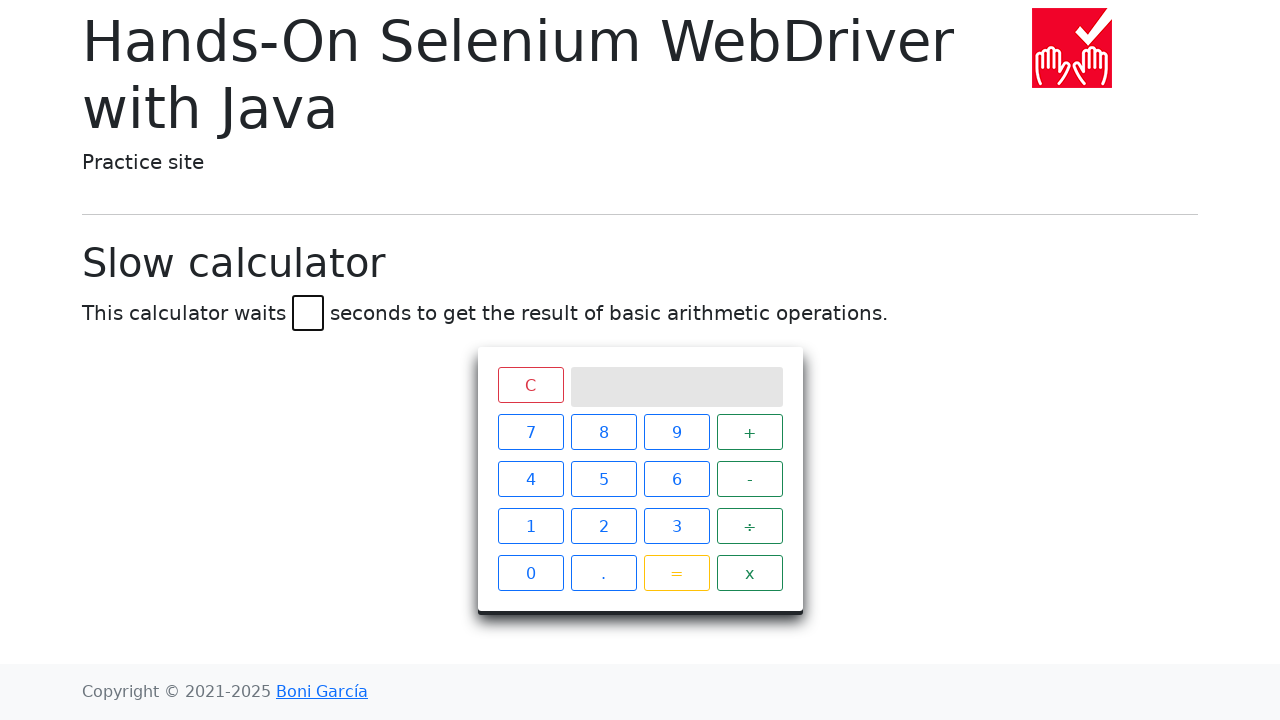

Set delay value to 45 milliseconds on #delay
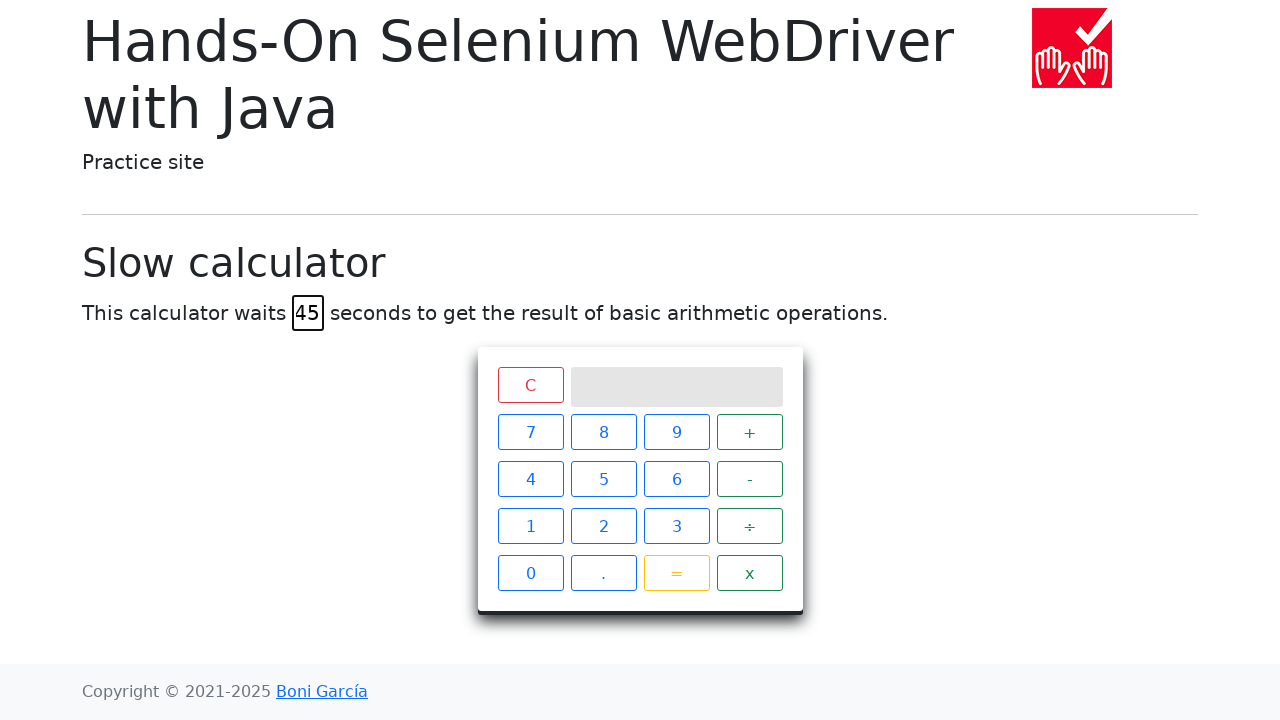

Clicked number 7 at (530, 432) on xpath=//span[text() = '7']
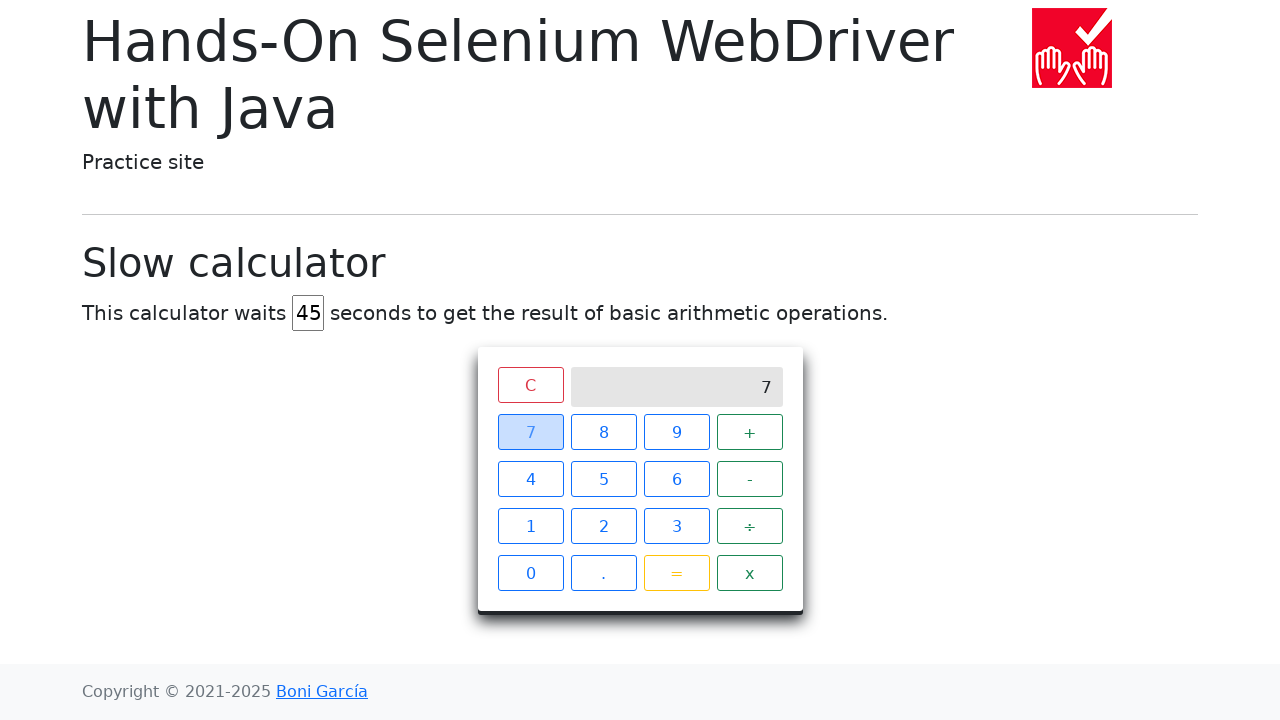

Clicked plus operator at (750, 432) on xpath=//span[text() = '+']
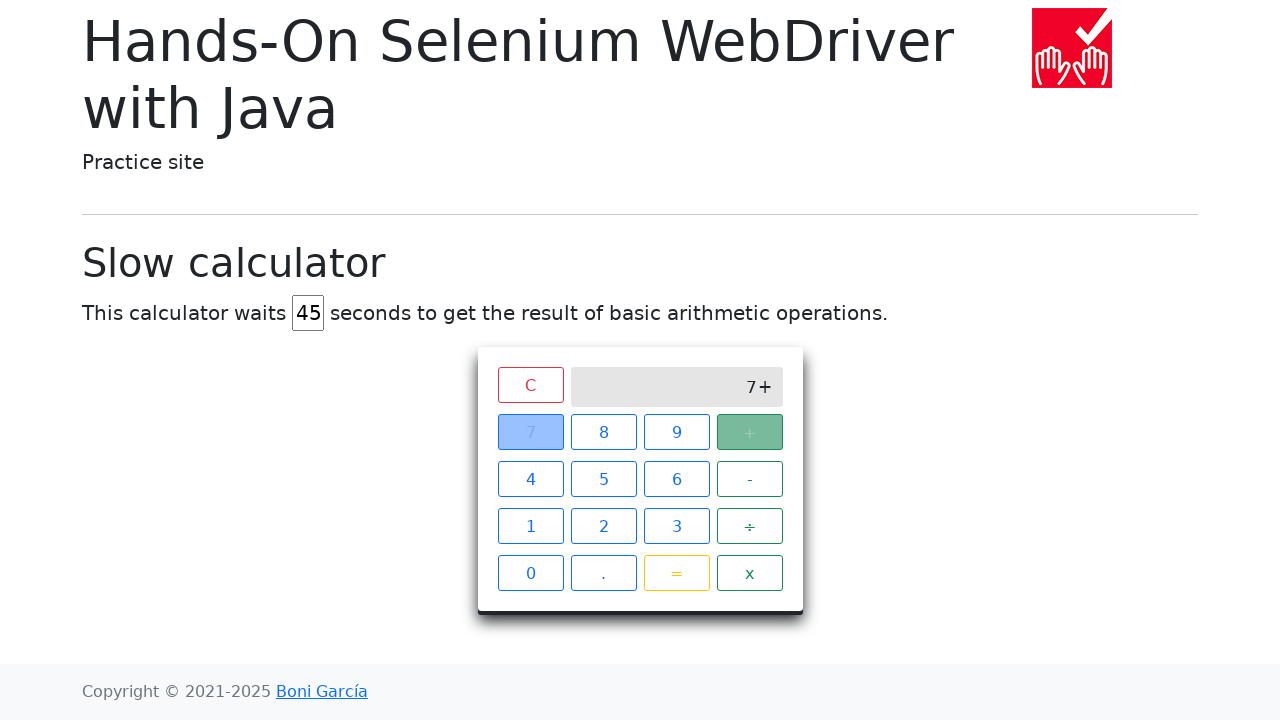

Clicked number 8 at (604, 432) on xpath=//span[text() = '8']
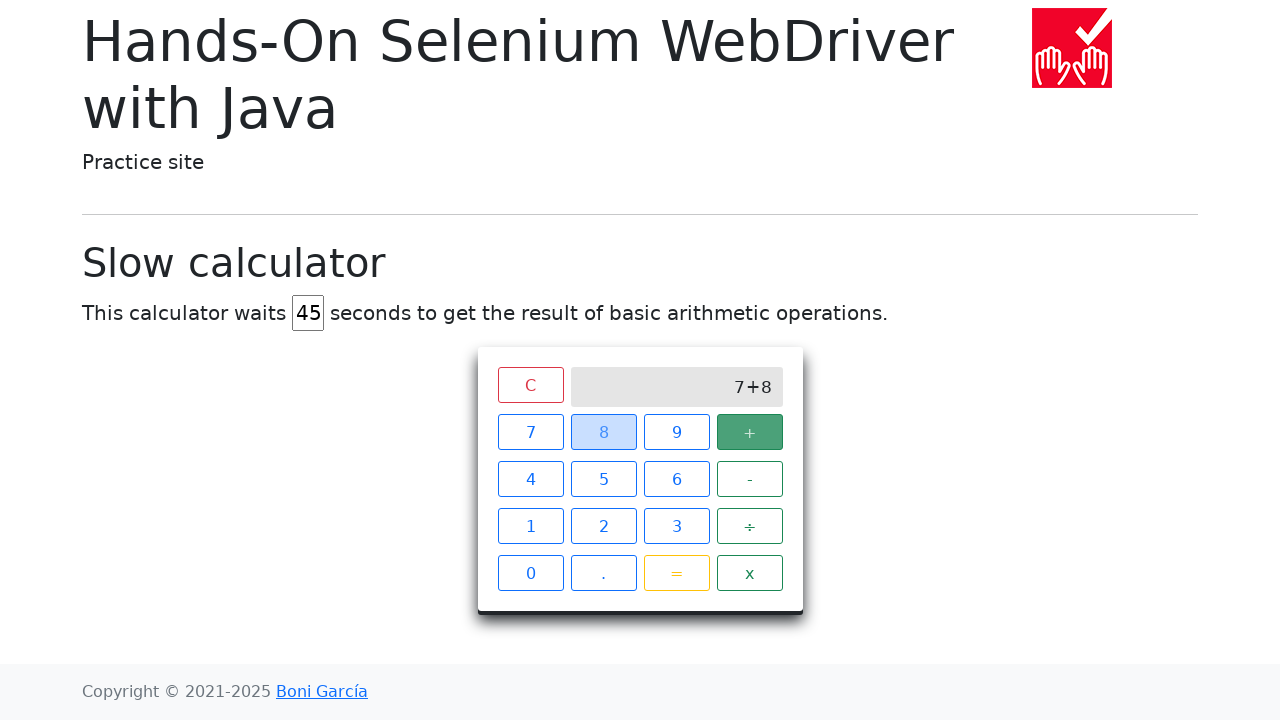

Clicked equals button to perform calculation at (676, 573) on xpath=//span[text() = '=']
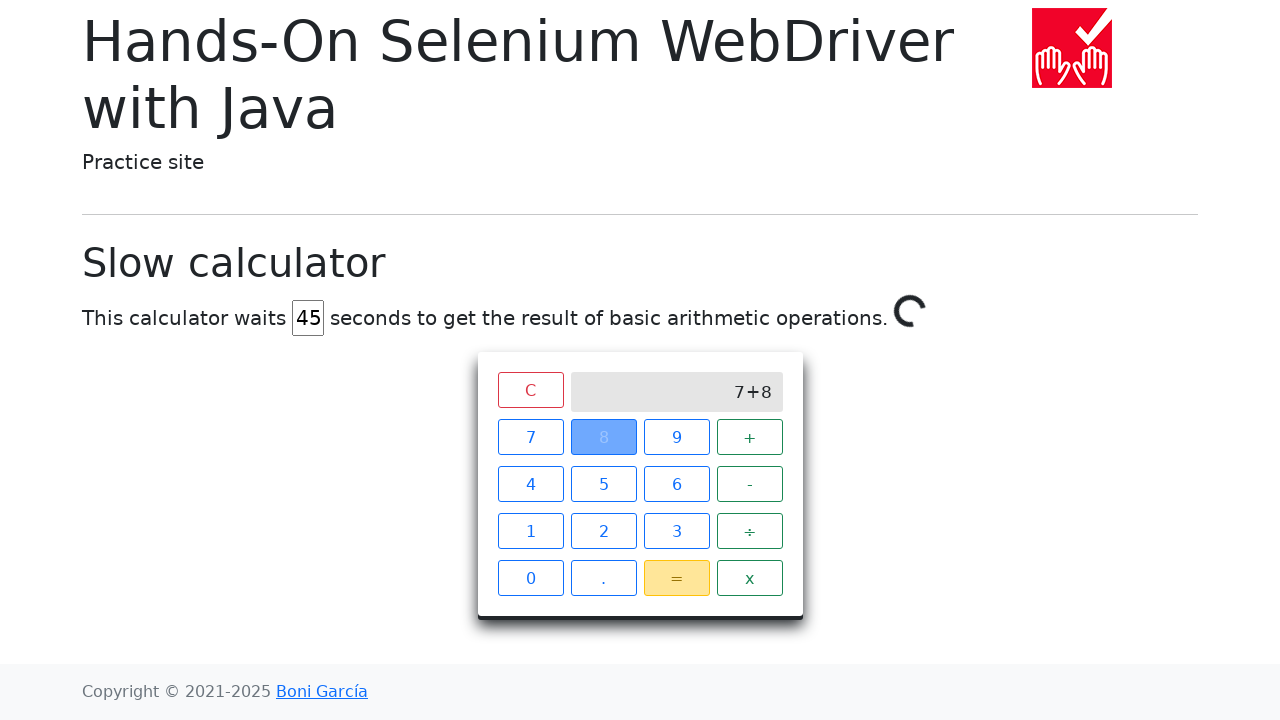

Waited for calculation result to display 15
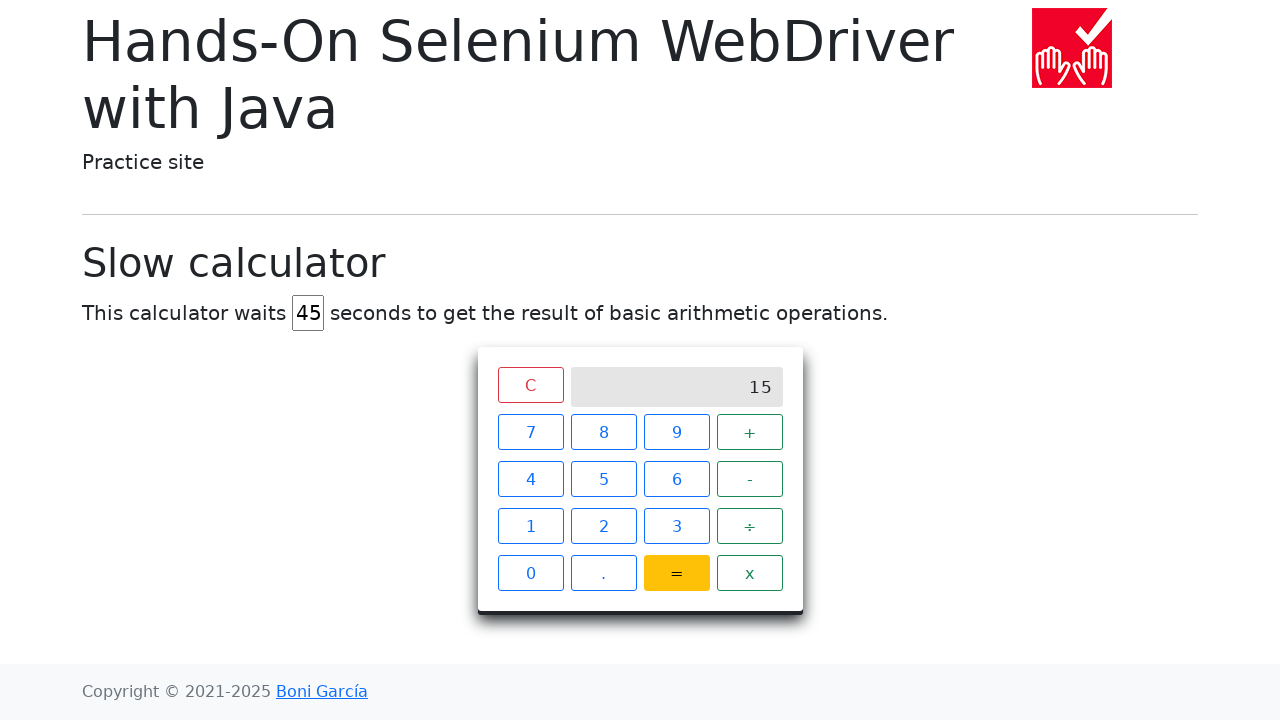

Retrieved result text from calculator screen
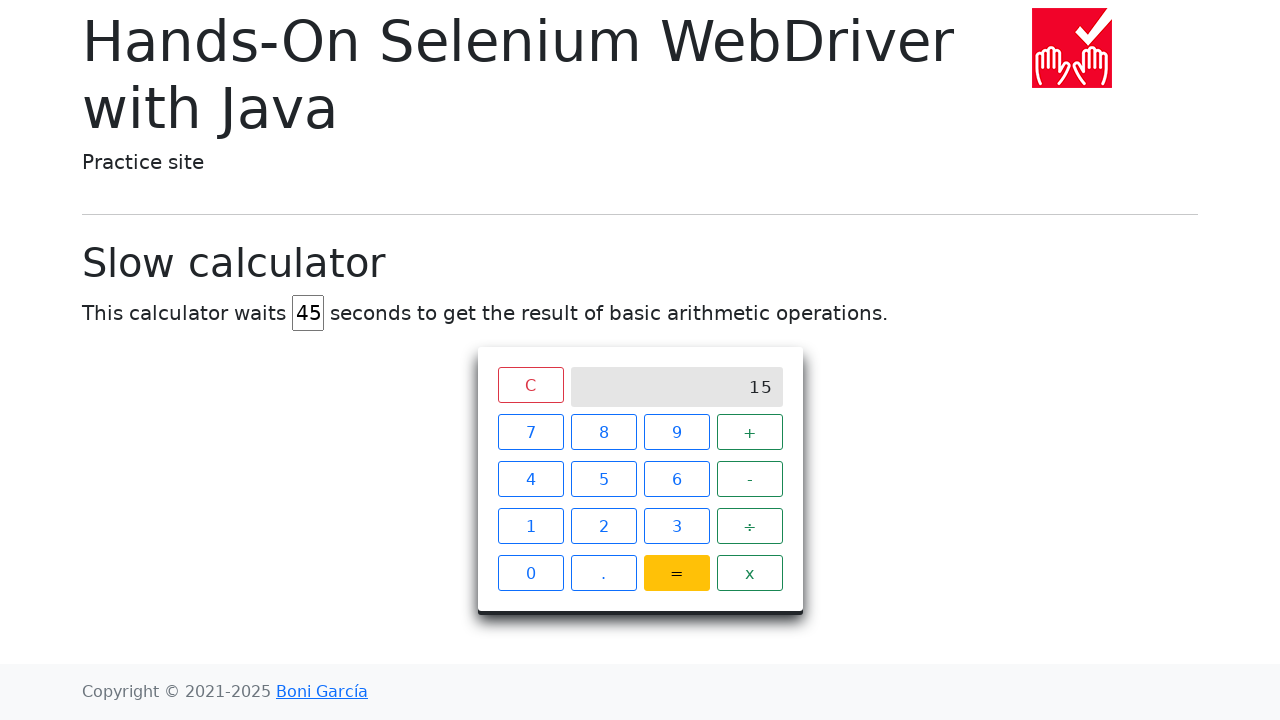

Verified that calculation result equals 15
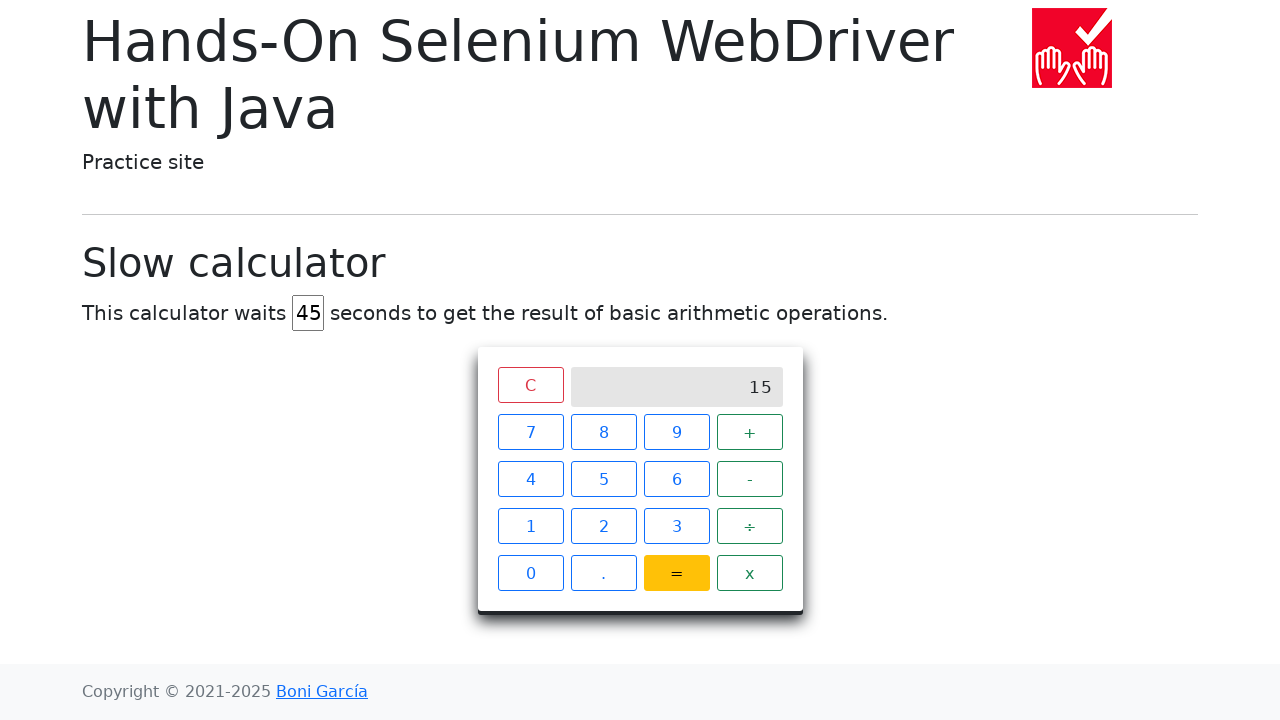

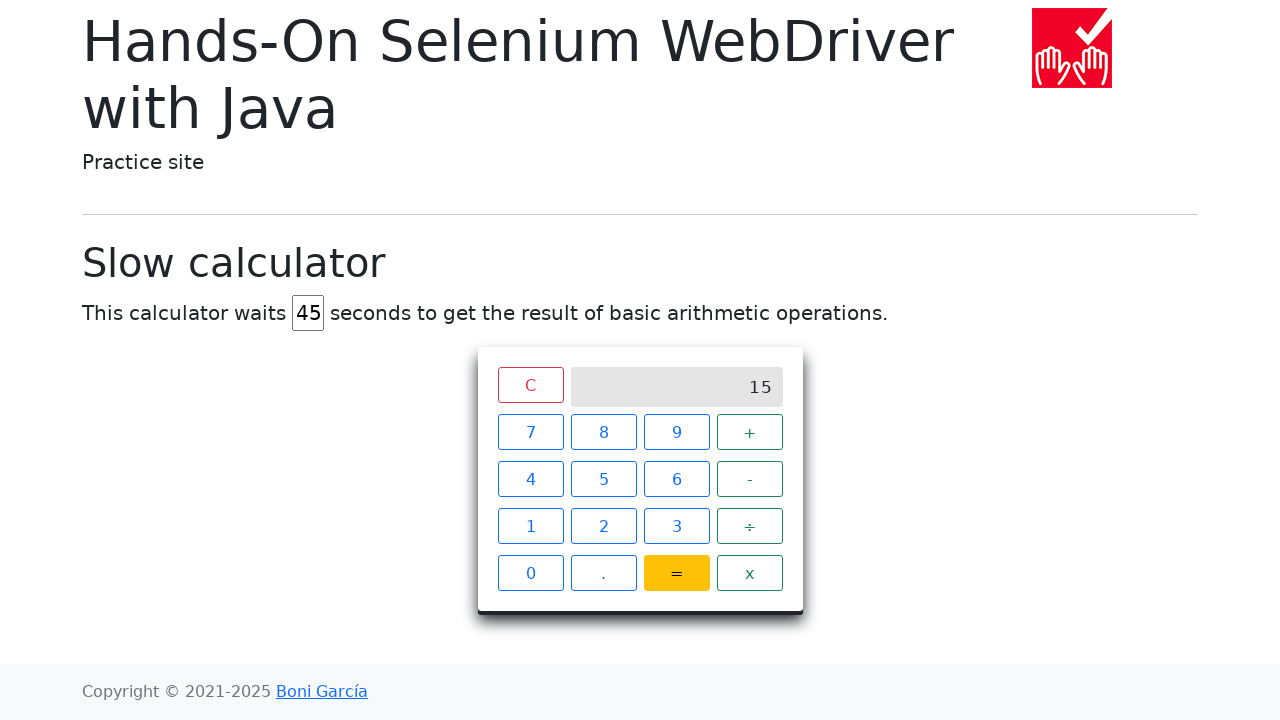